Tests pause command by scrolling to an element, clicking a button, and accepting an alert

Starting URL: http://omayo.blogspot.com

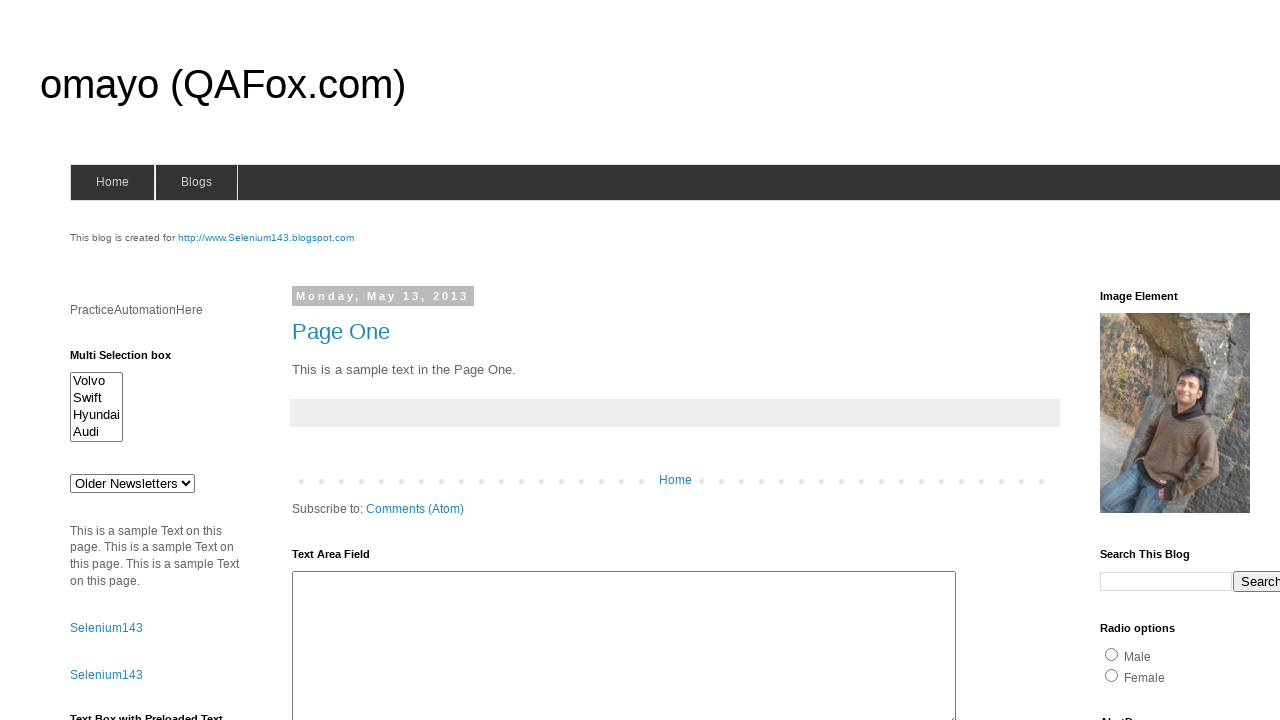

Scrolled to unordered list element (HTML25 > h2)
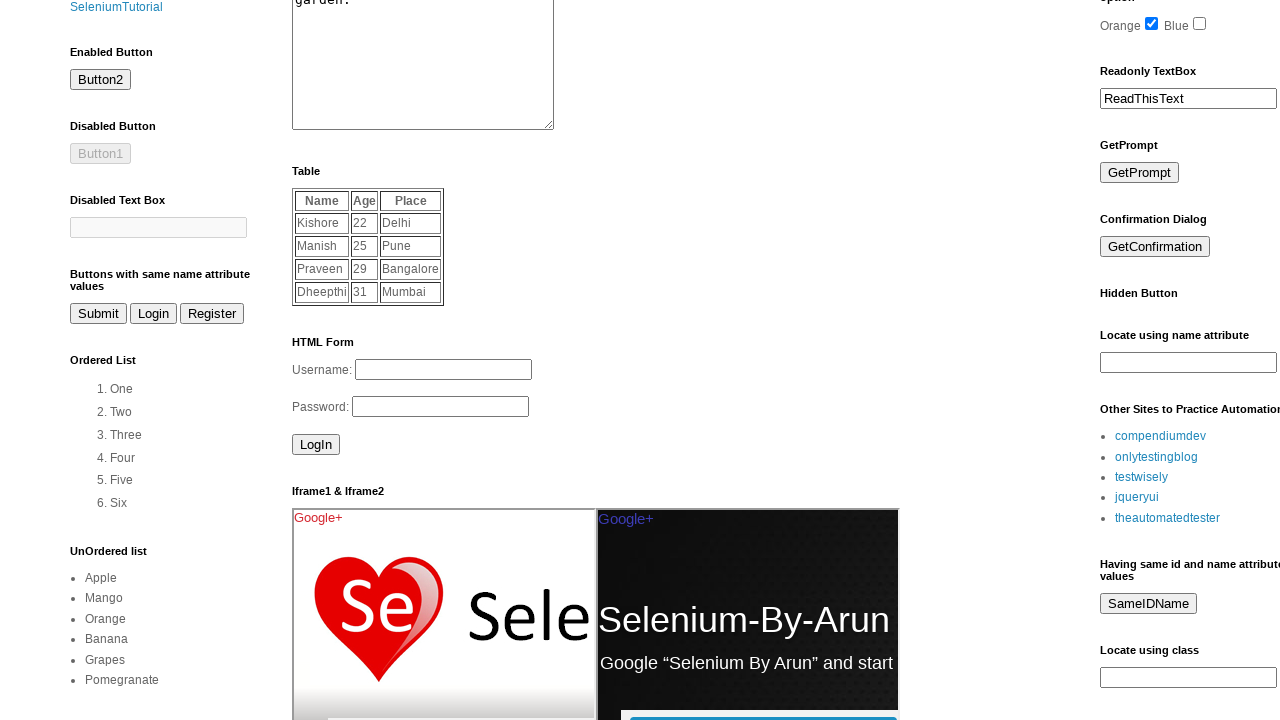

Set up dialog handler to accept alerts
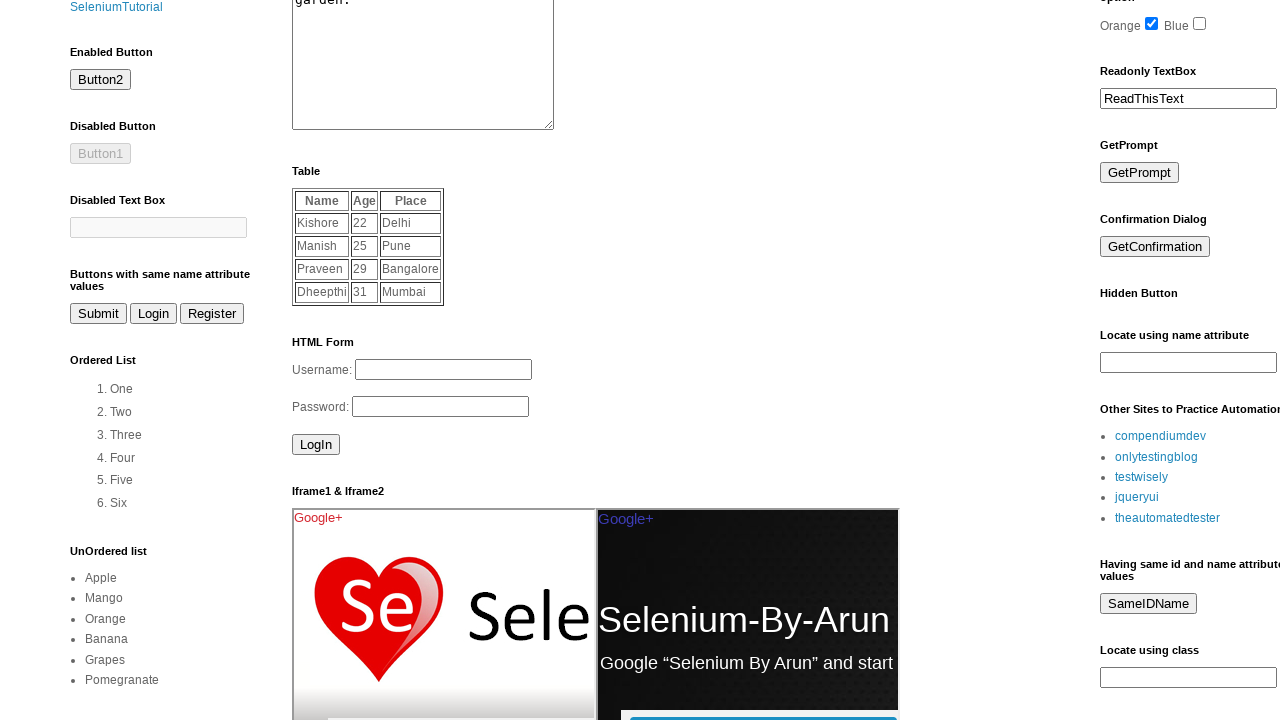

Clicked alert button (#alert2) and accepted the alert at (155, 360) on #alert2
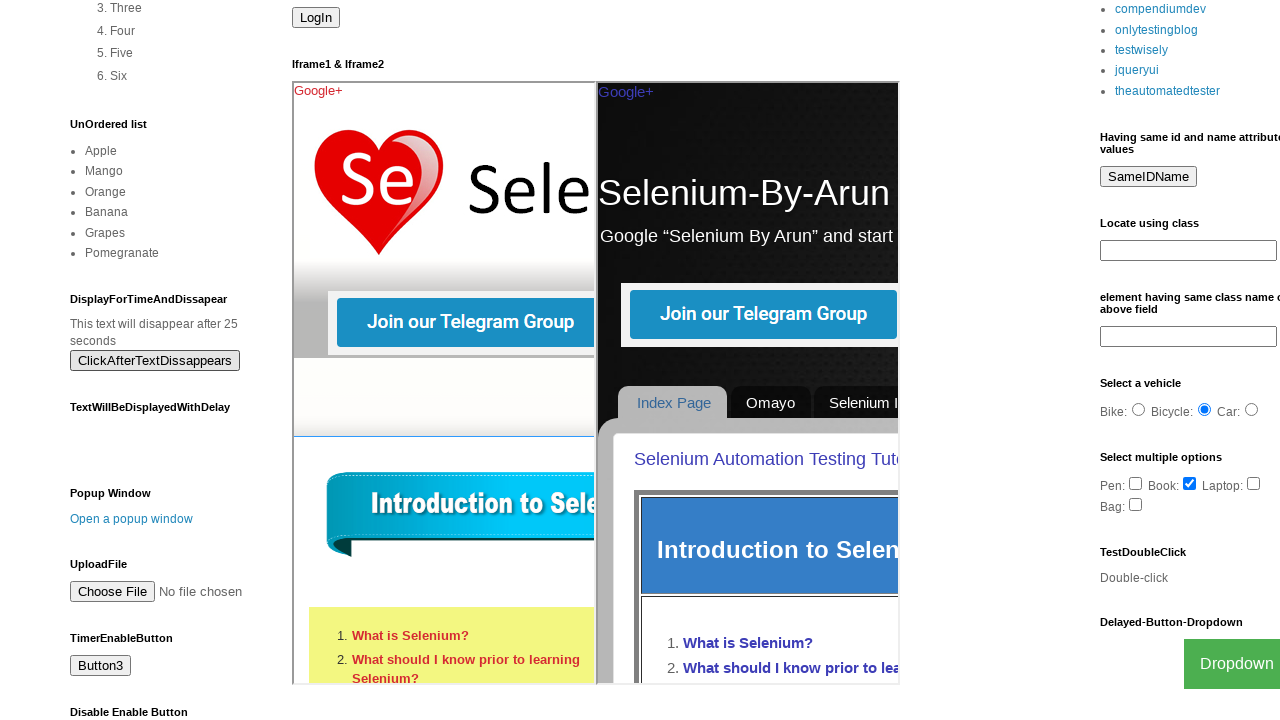

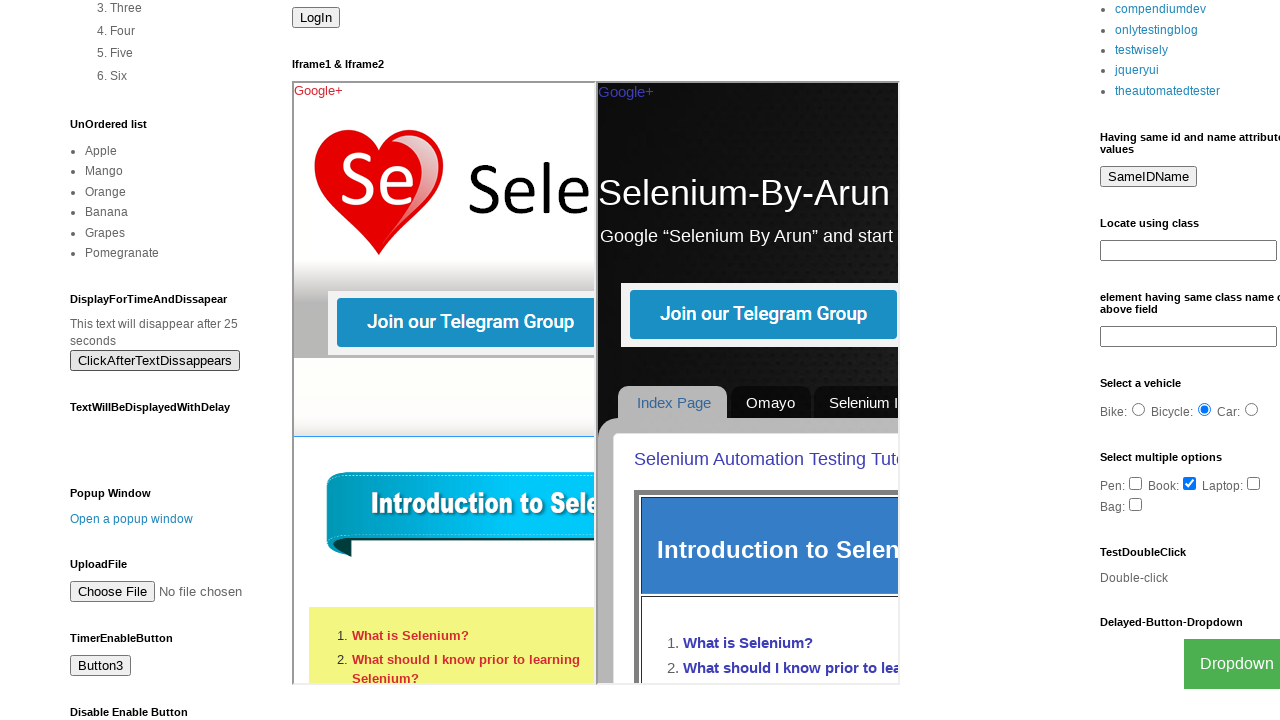